Solves a math captcha by extracting a value from an image attribute, calculating the result, and submitting the form with robot verification checkboxes

Starting URL: http://suninjuly.github.io/get_attribute.html

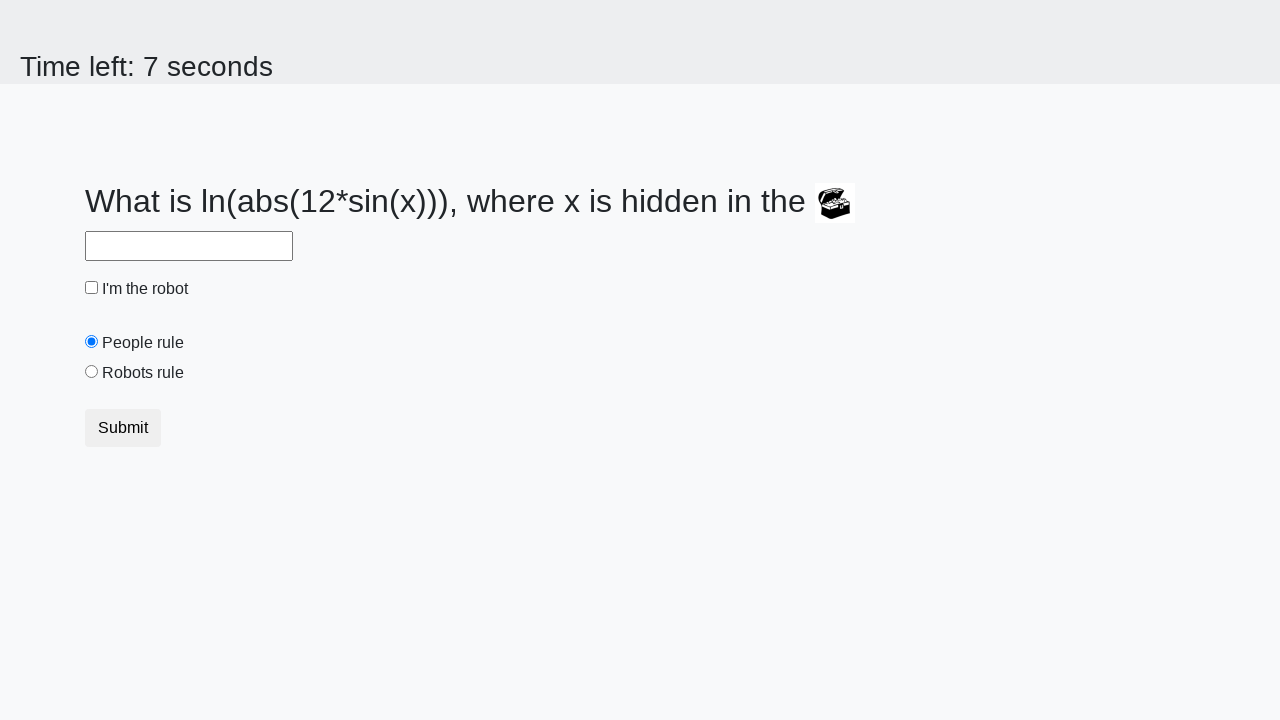

Located treasure image element
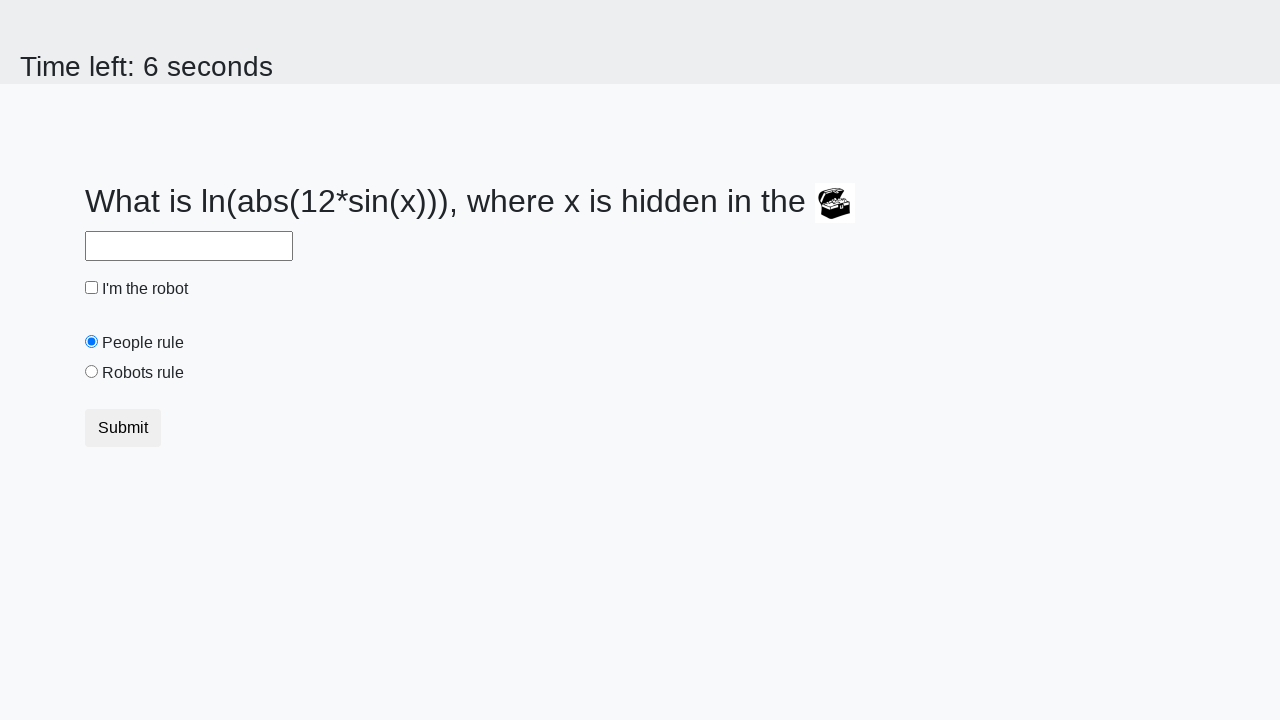

Extracted valuex attribute from treasure image
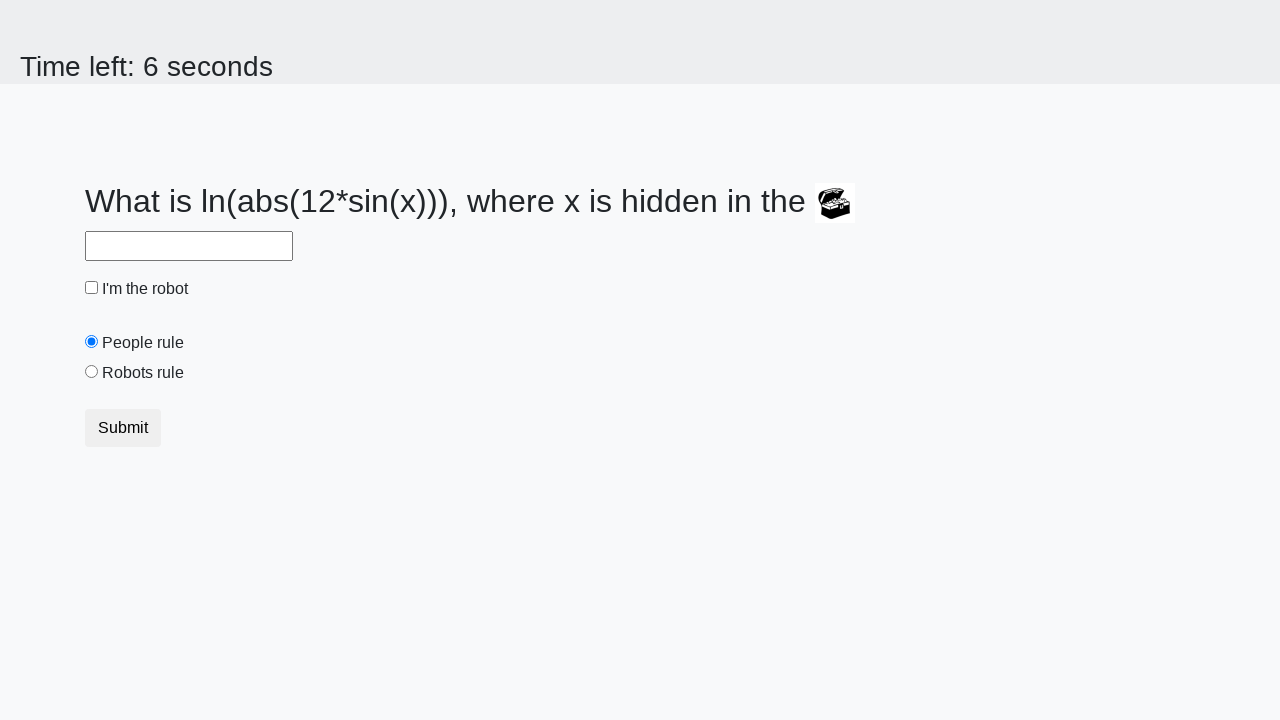

Stored extracted value in variable
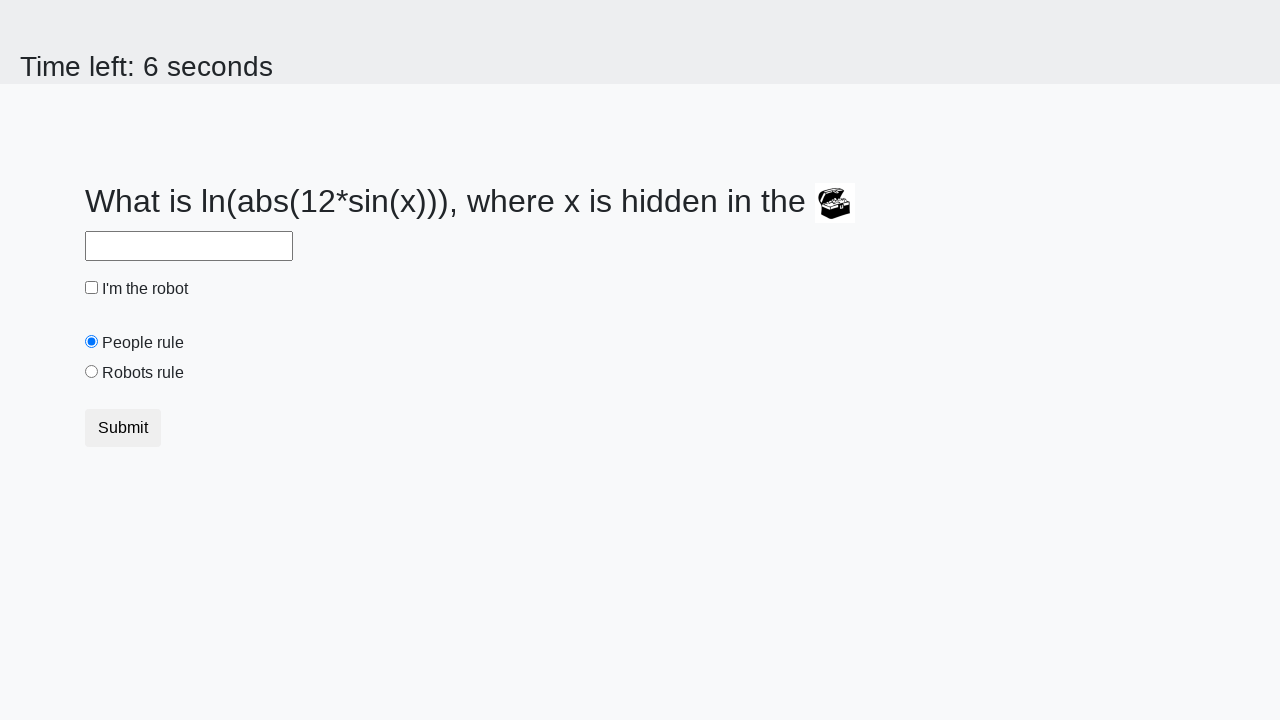

Calculated math captcha result using logarithm and sine function
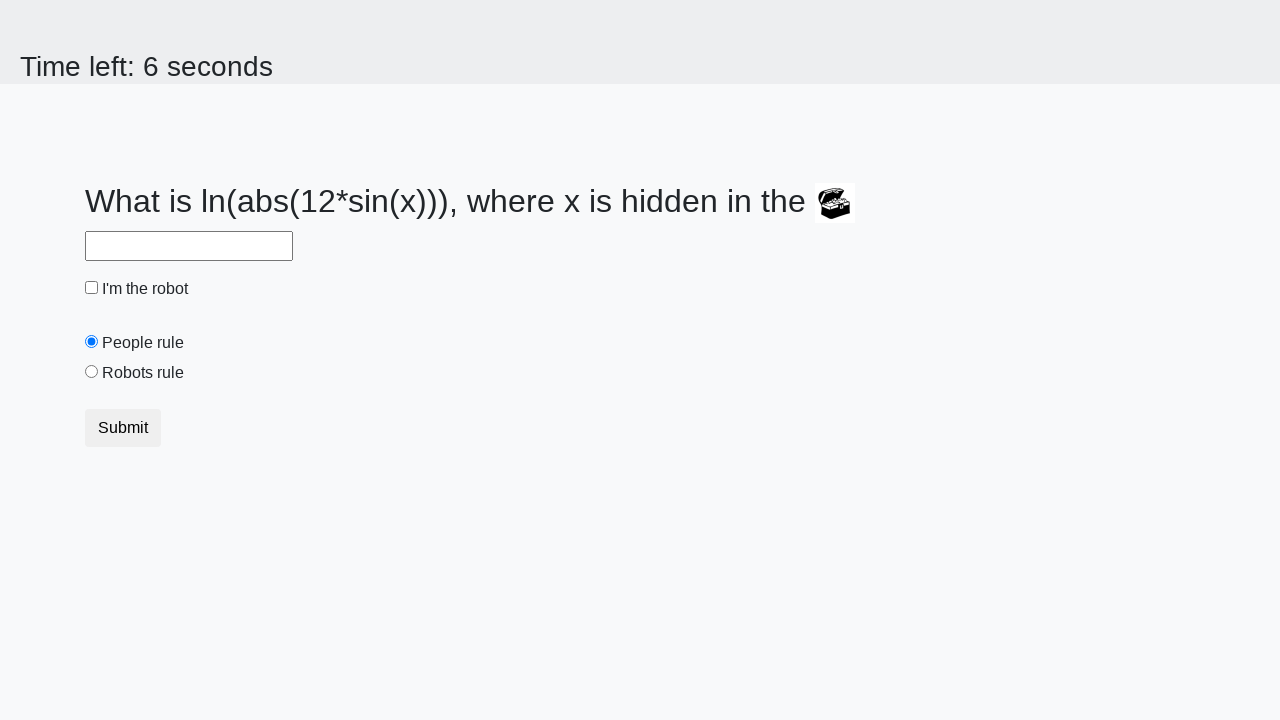

Filled answer field with calculated result on #answer
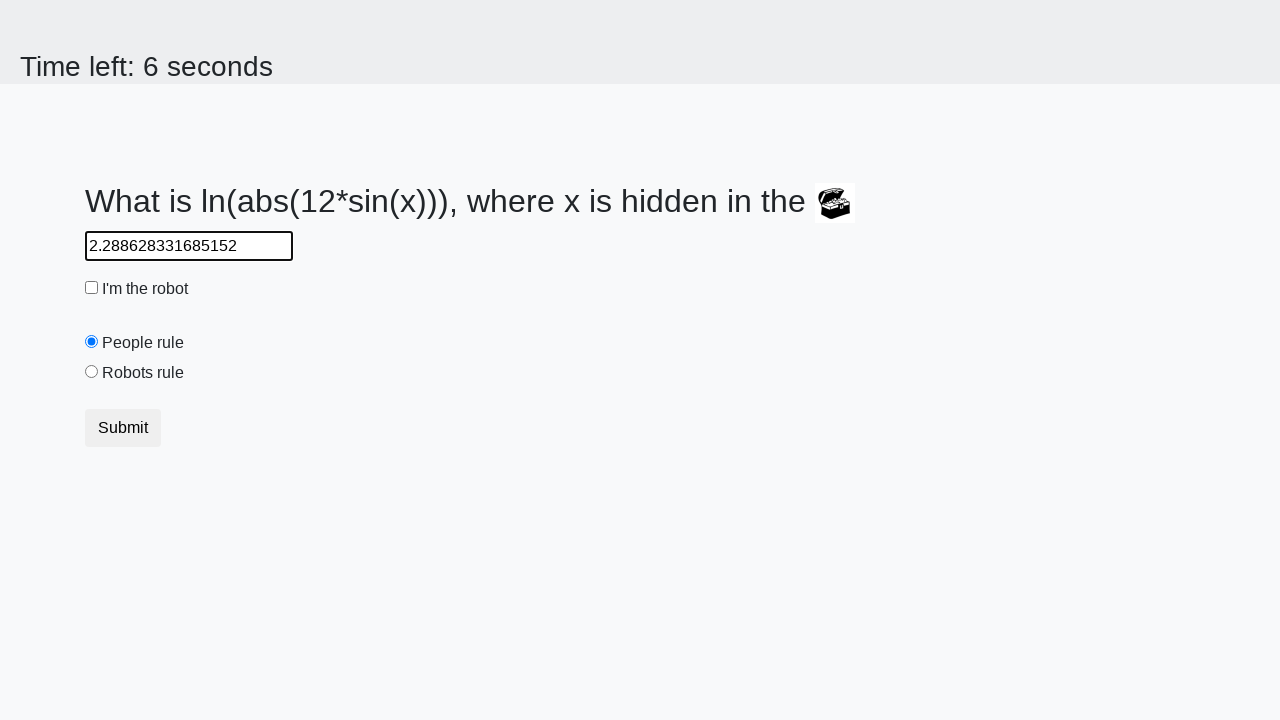

Clicked robot verification checkbox at (92, 288) on #robotCheckbox
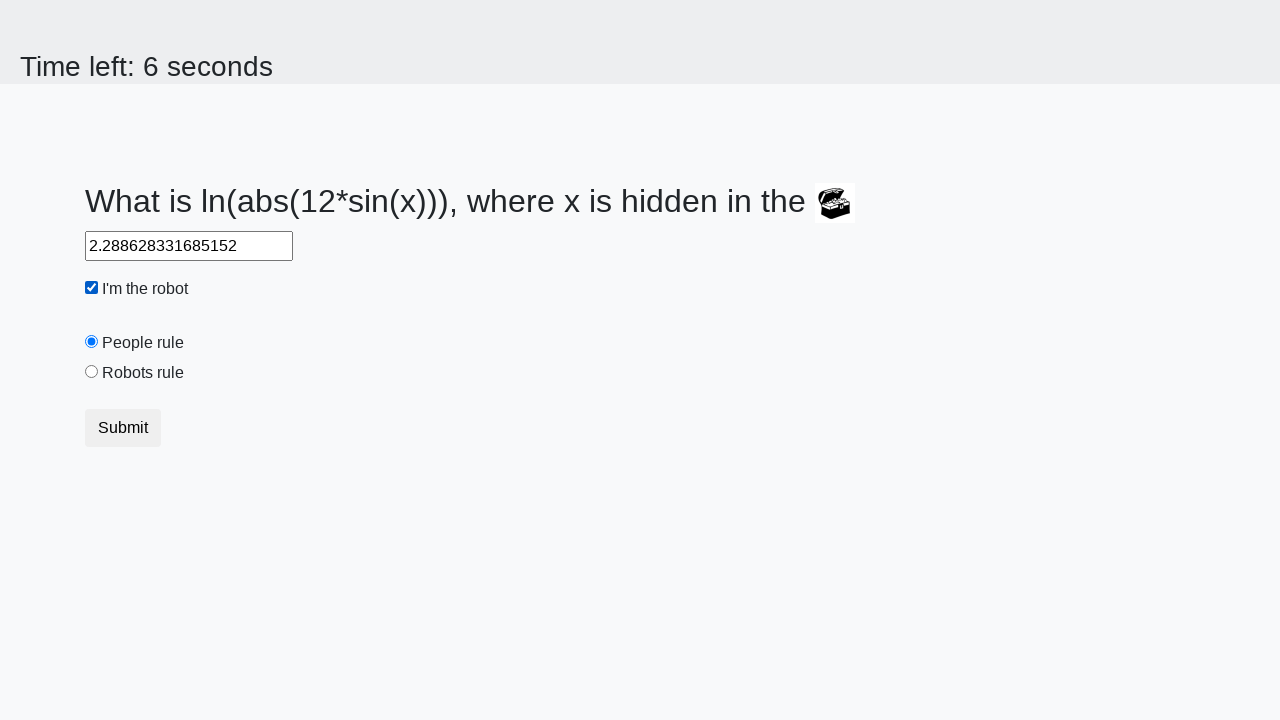

Selected robots rule radio button at (92, 372) on #robotsRule
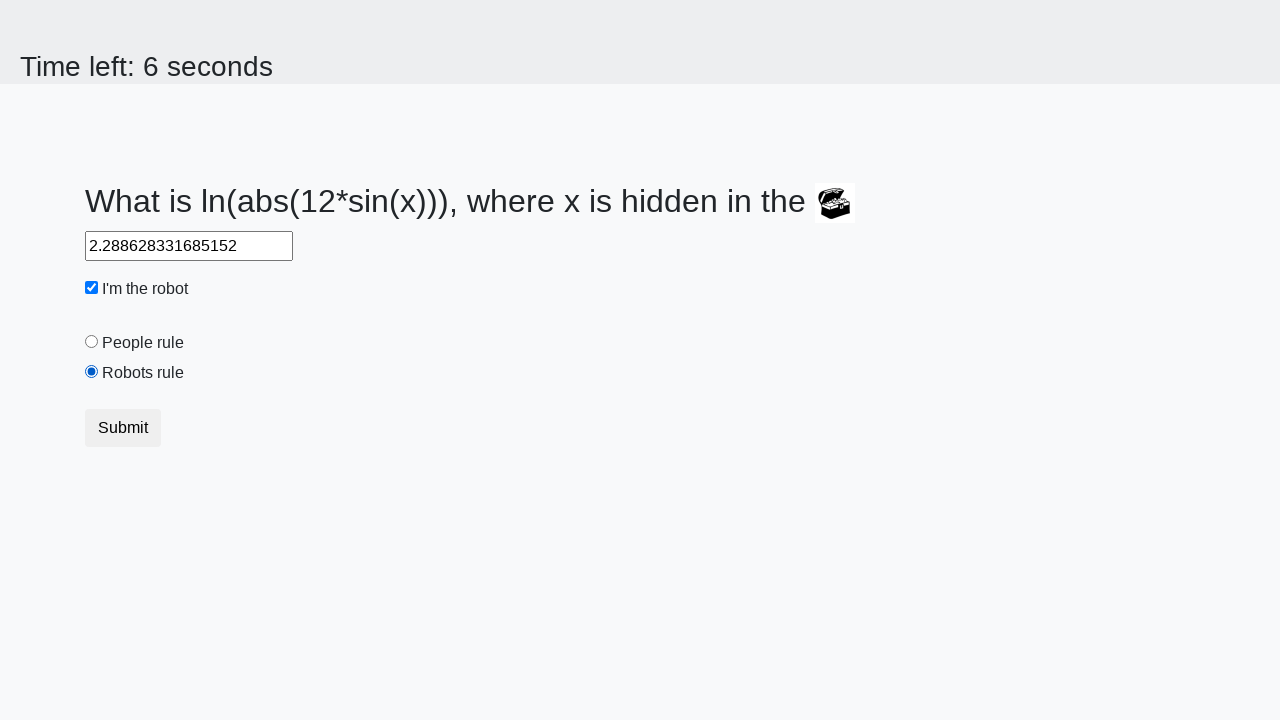

Clicked submit button to submit the form at (123, 428) on button.btn
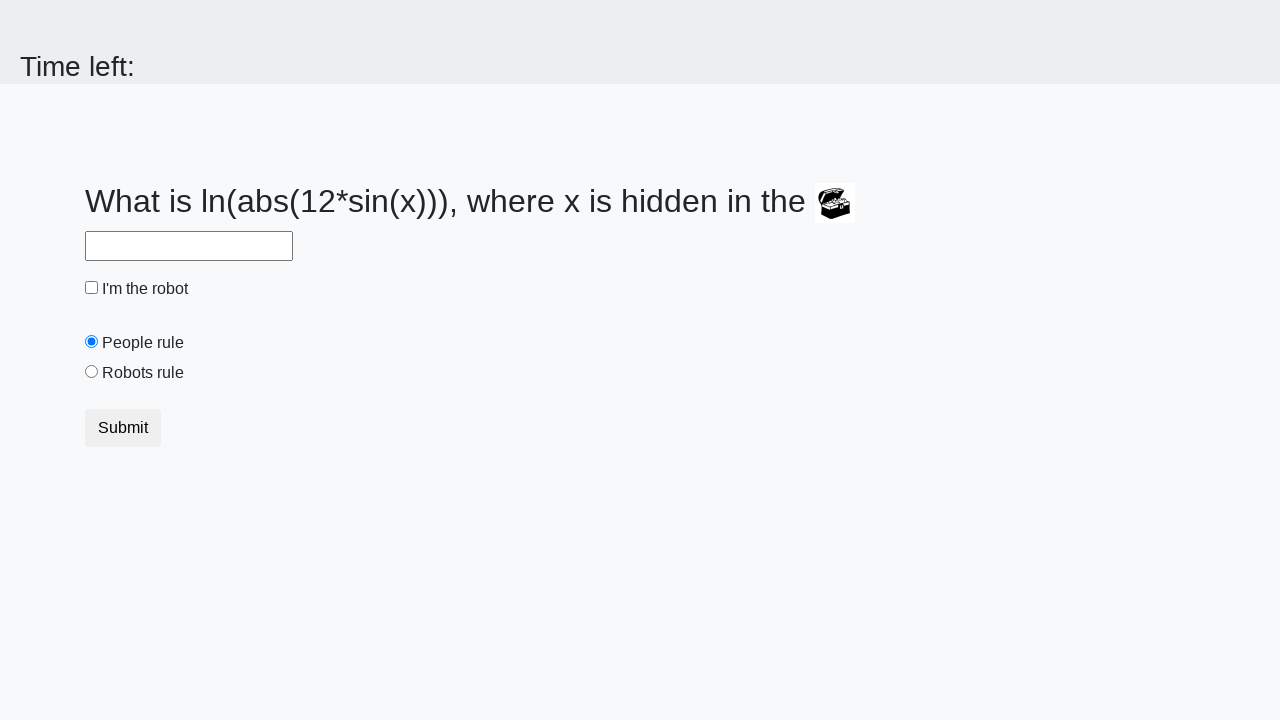

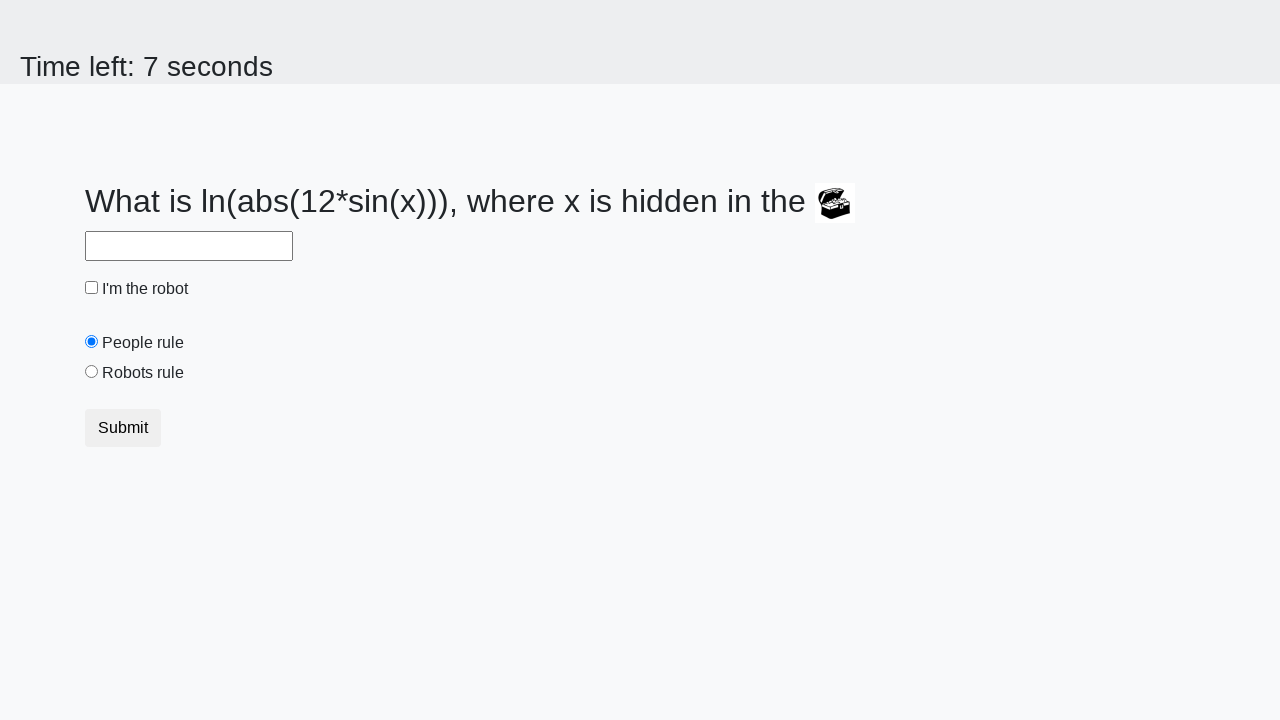